Tests drag and drop functionality by switching to an iframe and dragging an element to a drop target

Starting URL: https://jqueryui.com/droppable/

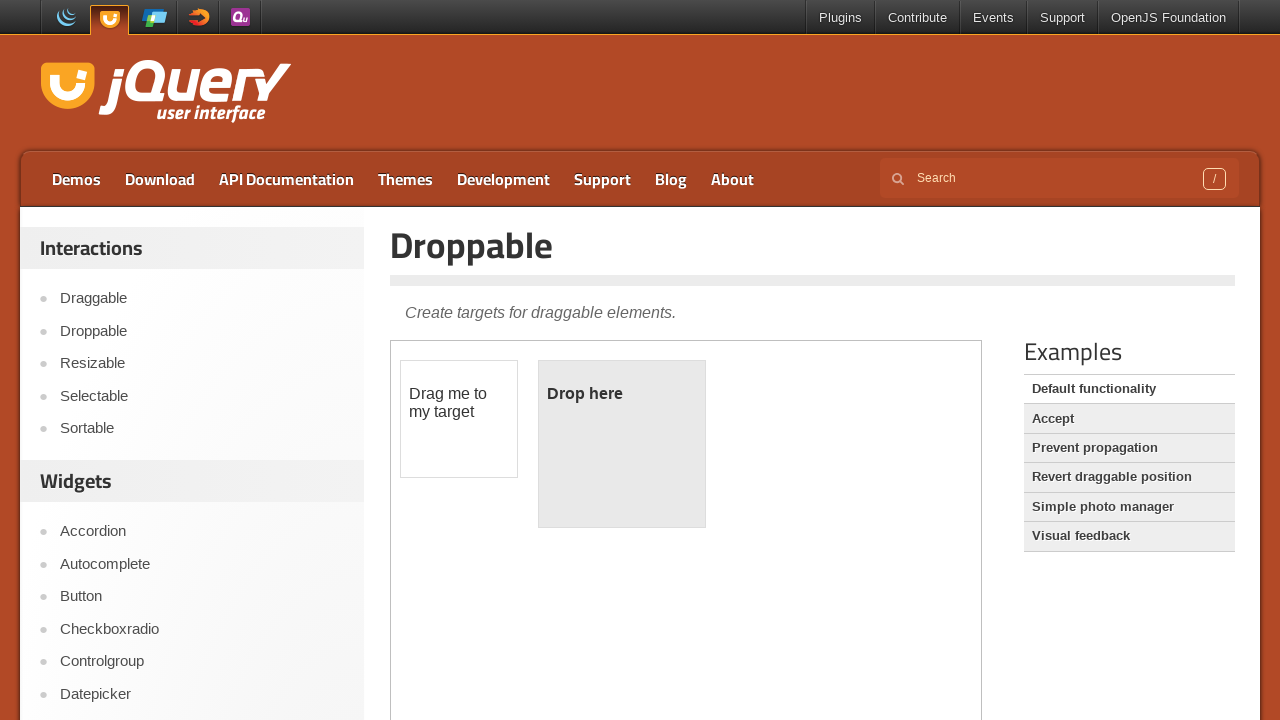

Located the demo-frame iframe
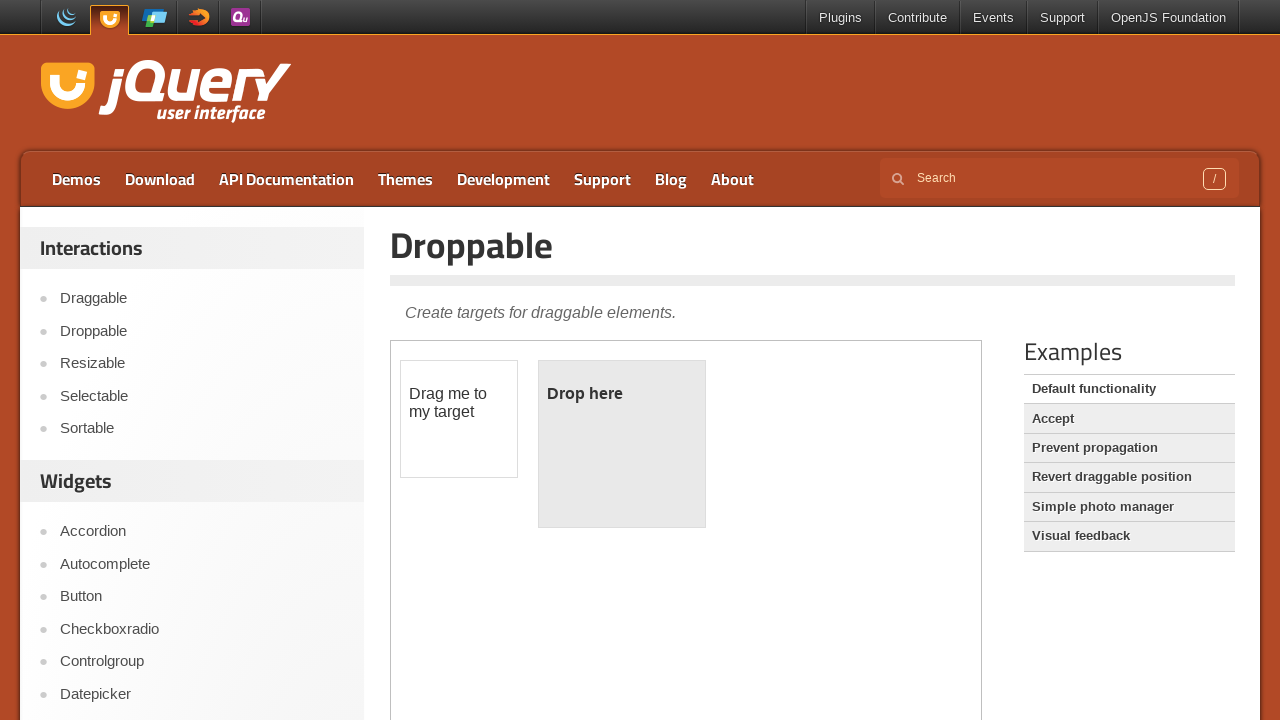

Located the draggable element with id 'draggable' in the iframe
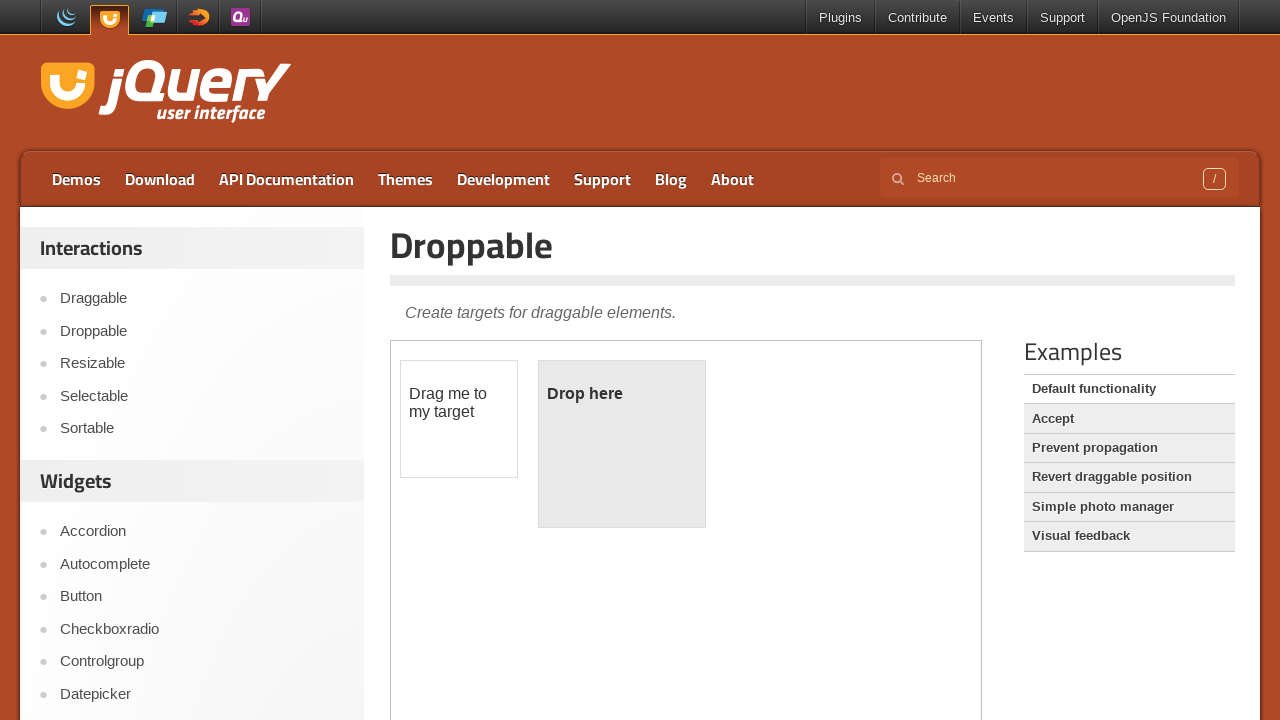

Located the droppable target element with id 'droppable' in the iframe
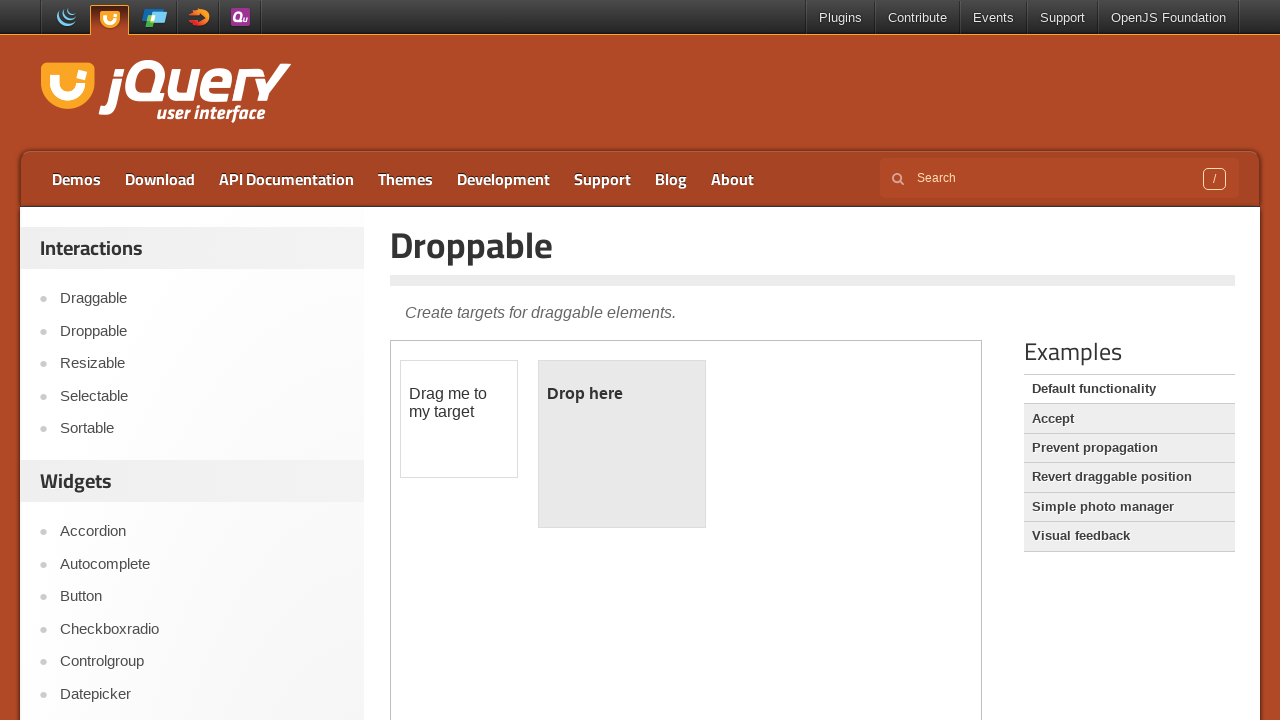

Dragged the draggable element to the droppable target at (622, 444)
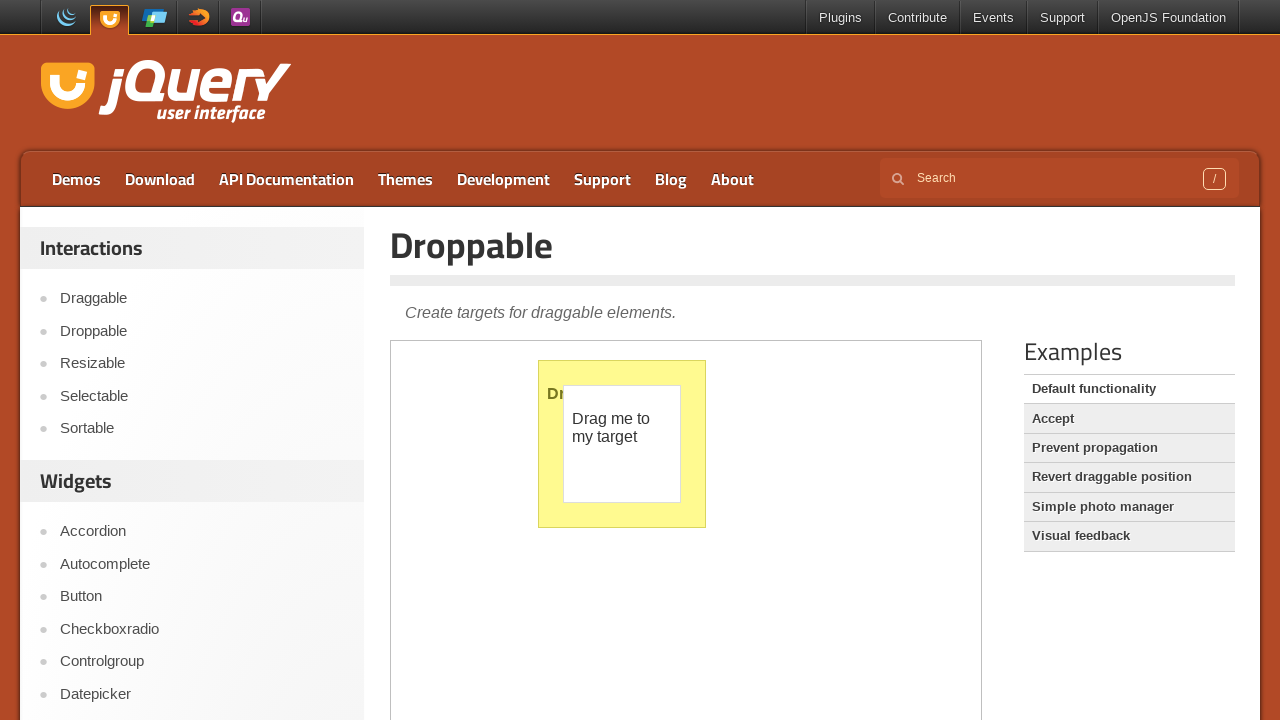

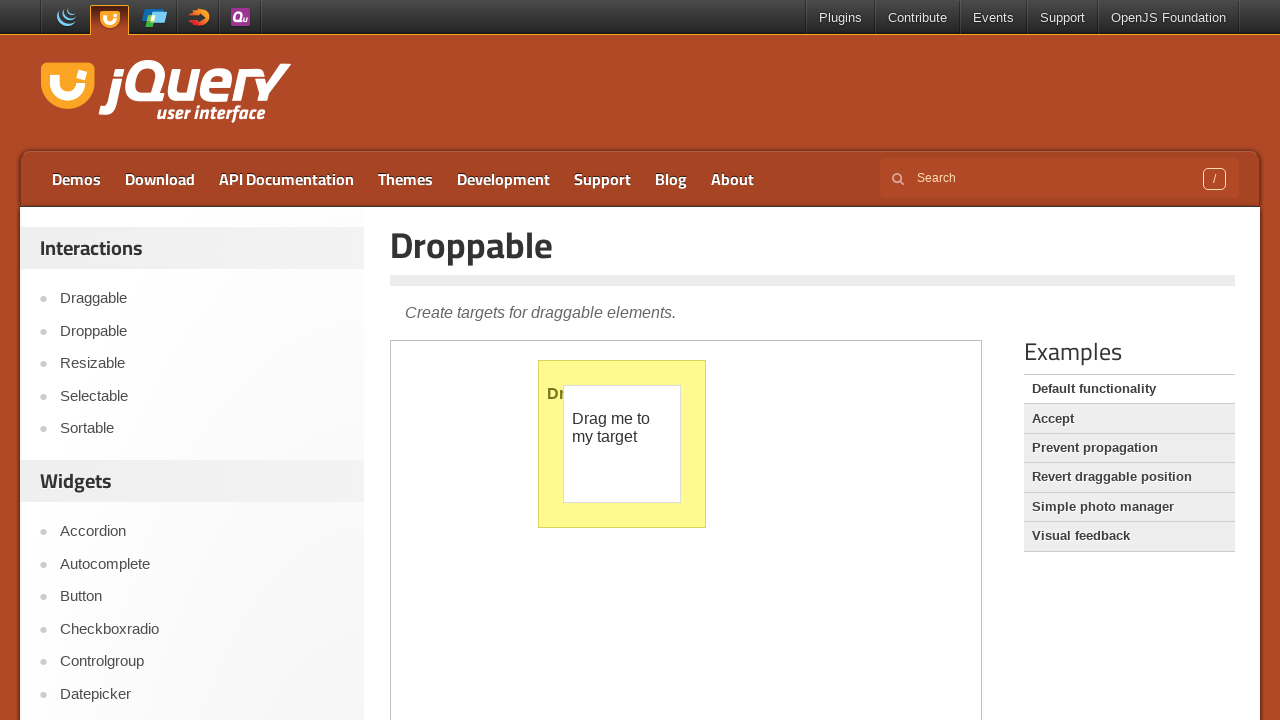